Tests login form validation by submitting invalid credentials and checking for username error message

Starting URL: http://the-internet.herokuapp.com/login

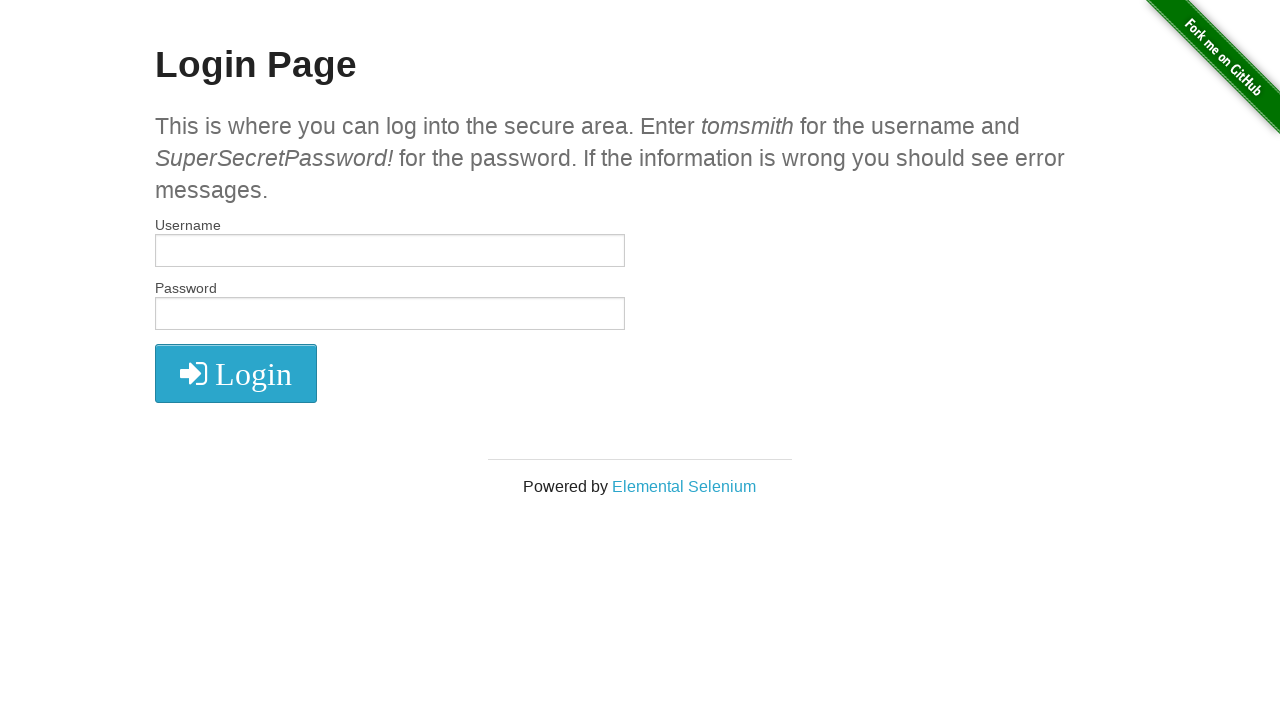

Filled username field with invalid data 'asia@sasasa' on #username
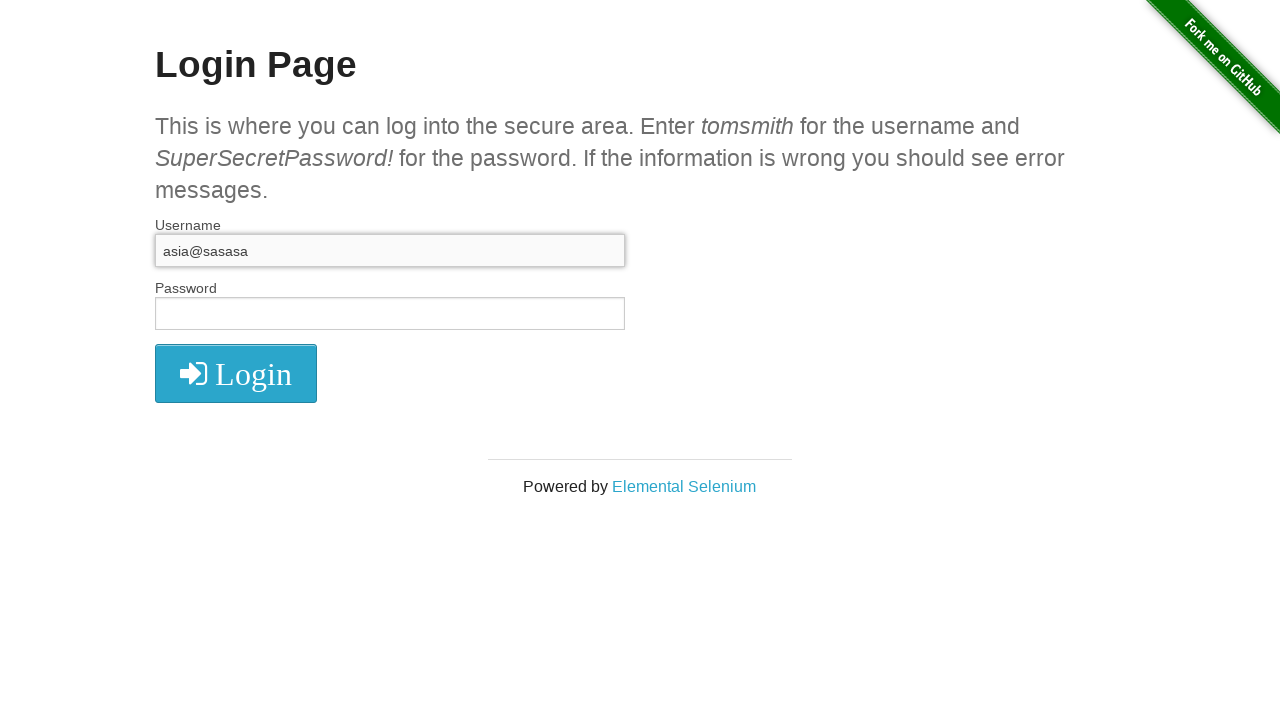

Filled password field with invalid data '     ł' on #password
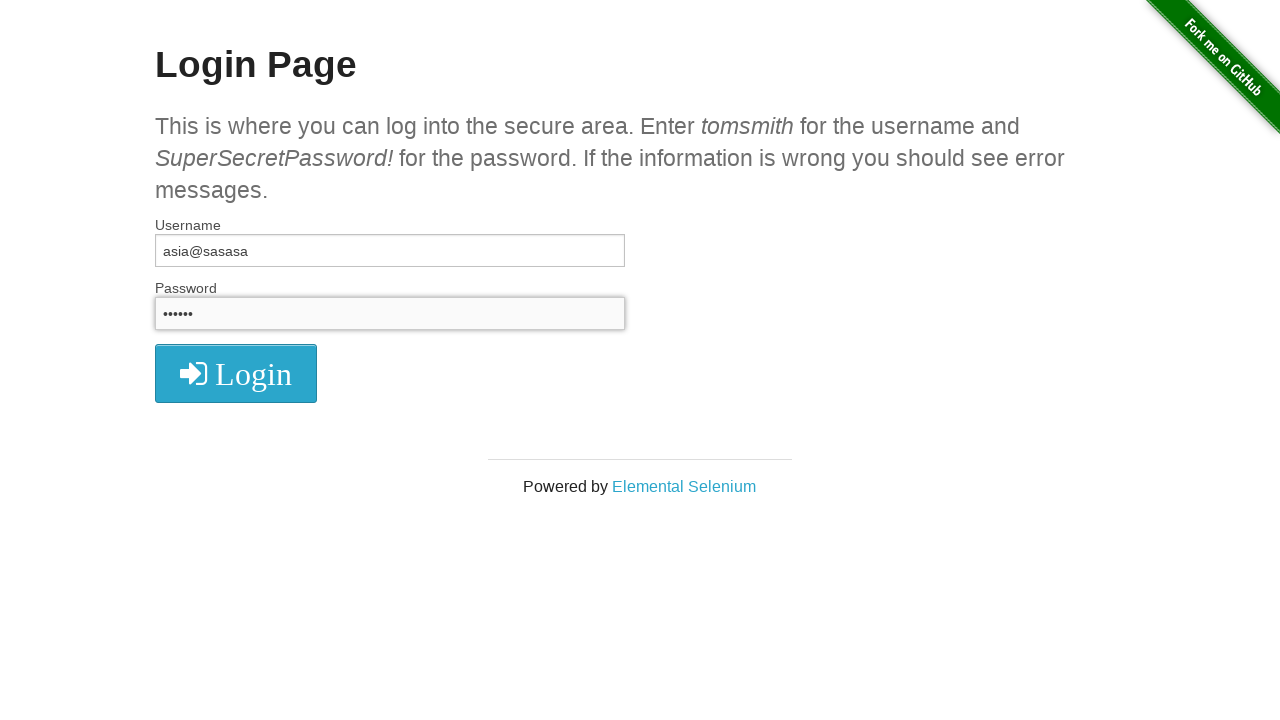

Clicked login button to submit the form at (236, 373) on #login > button
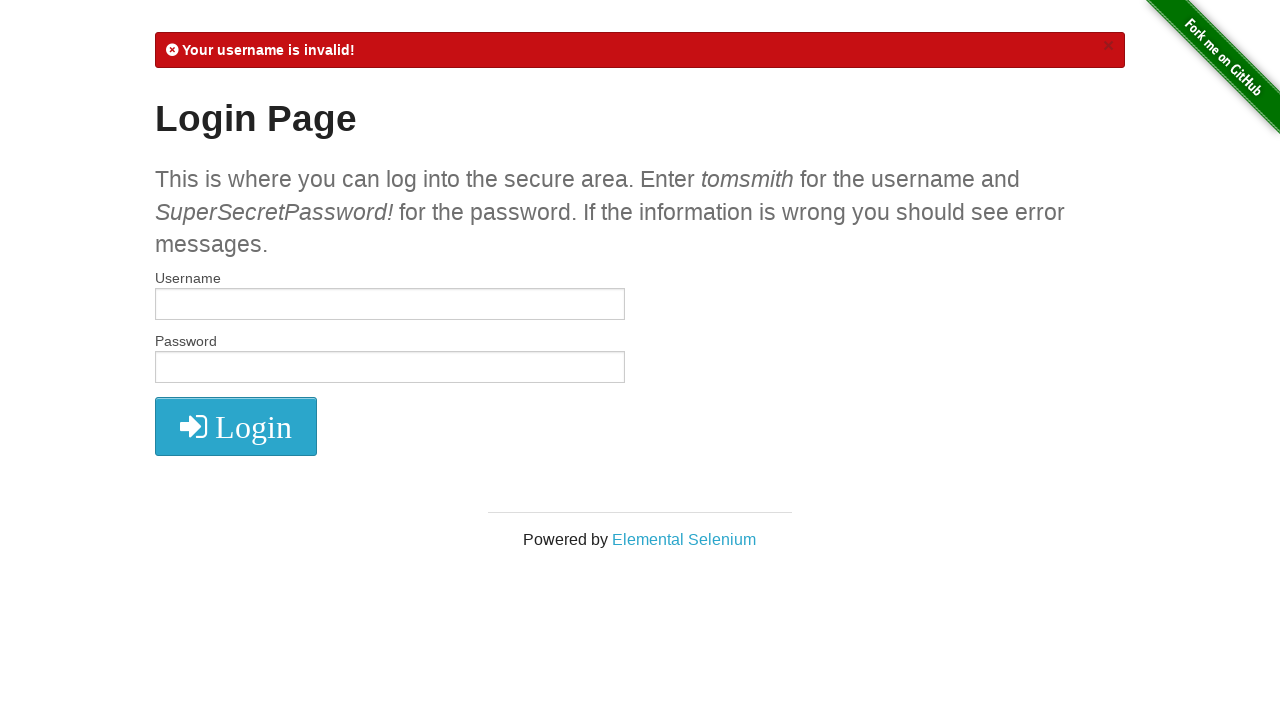

Waited for error message to appear
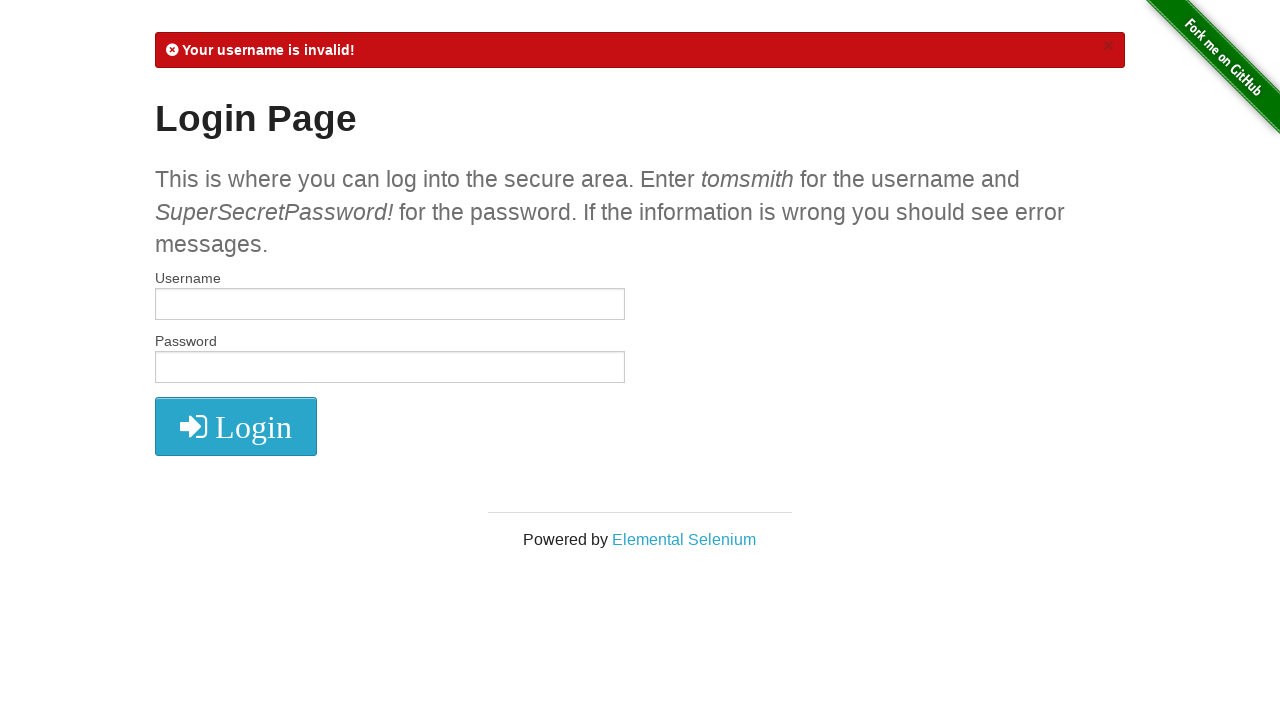

Retrieved error message text content
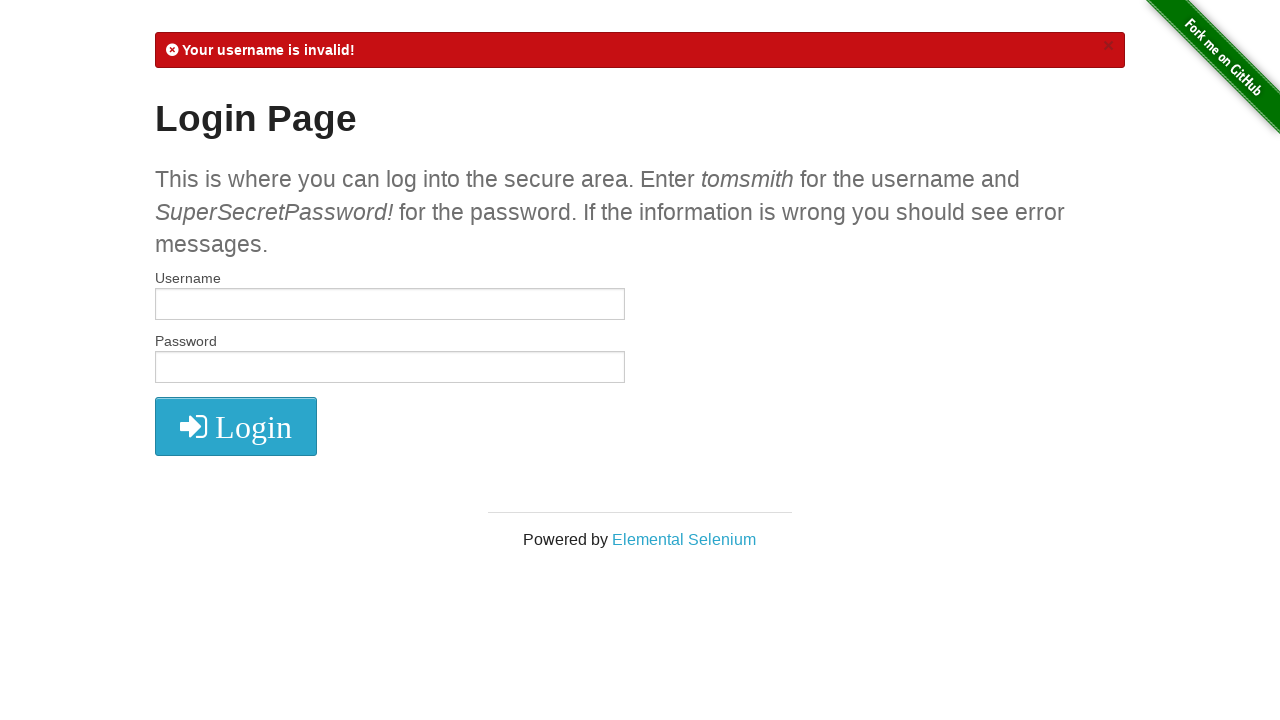

Asserted that 'Your username is invalid!' message is present
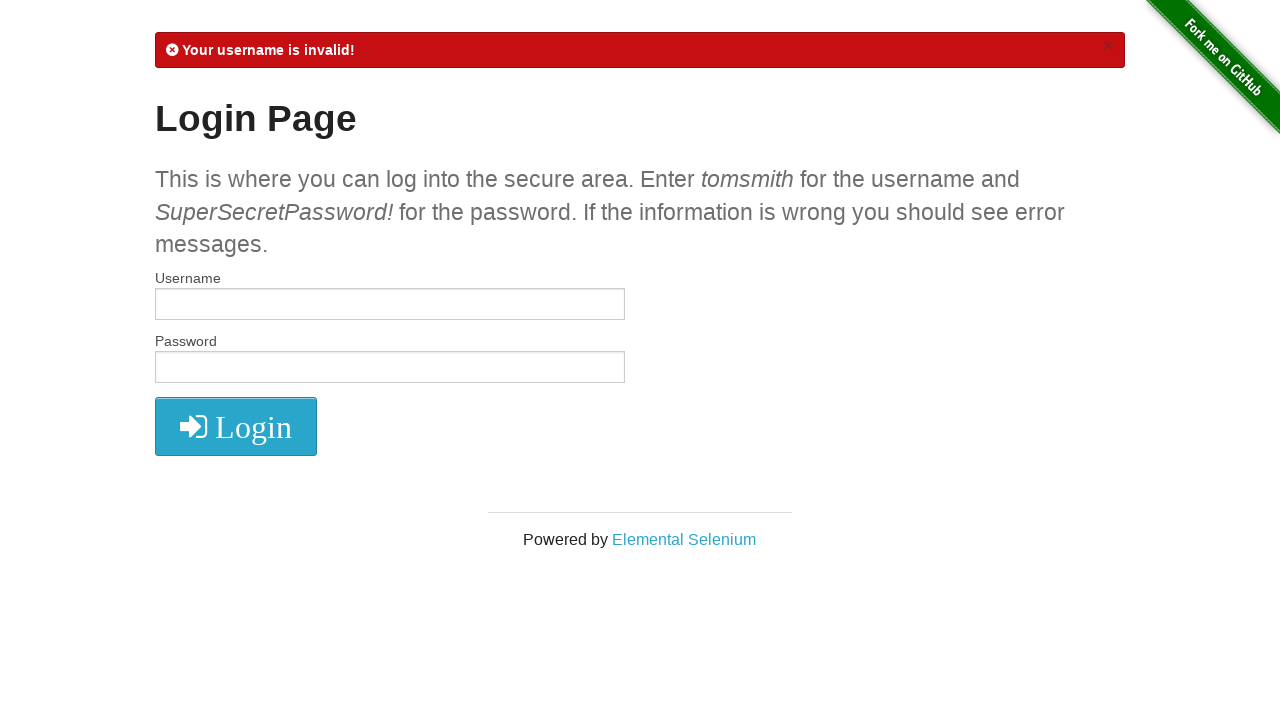

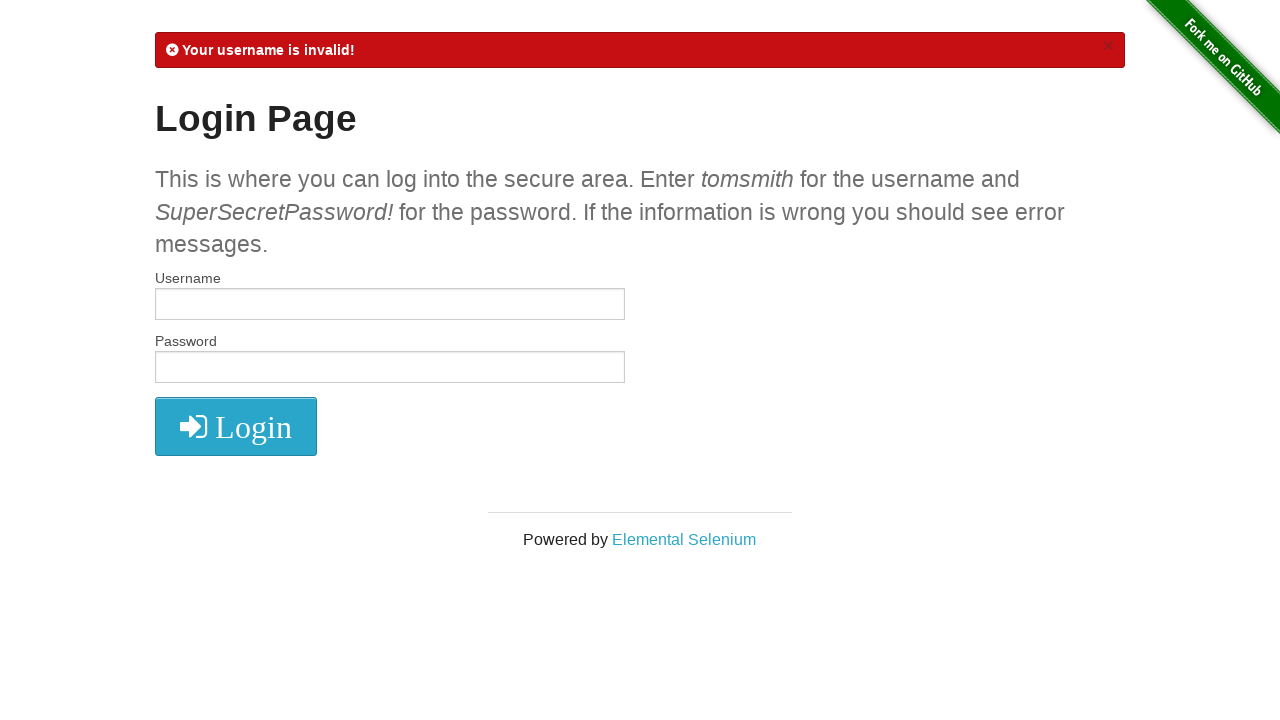